Verifies that the Insider website homepage loads successfully by checking the page title

Starting URL: https://useinsider.com/

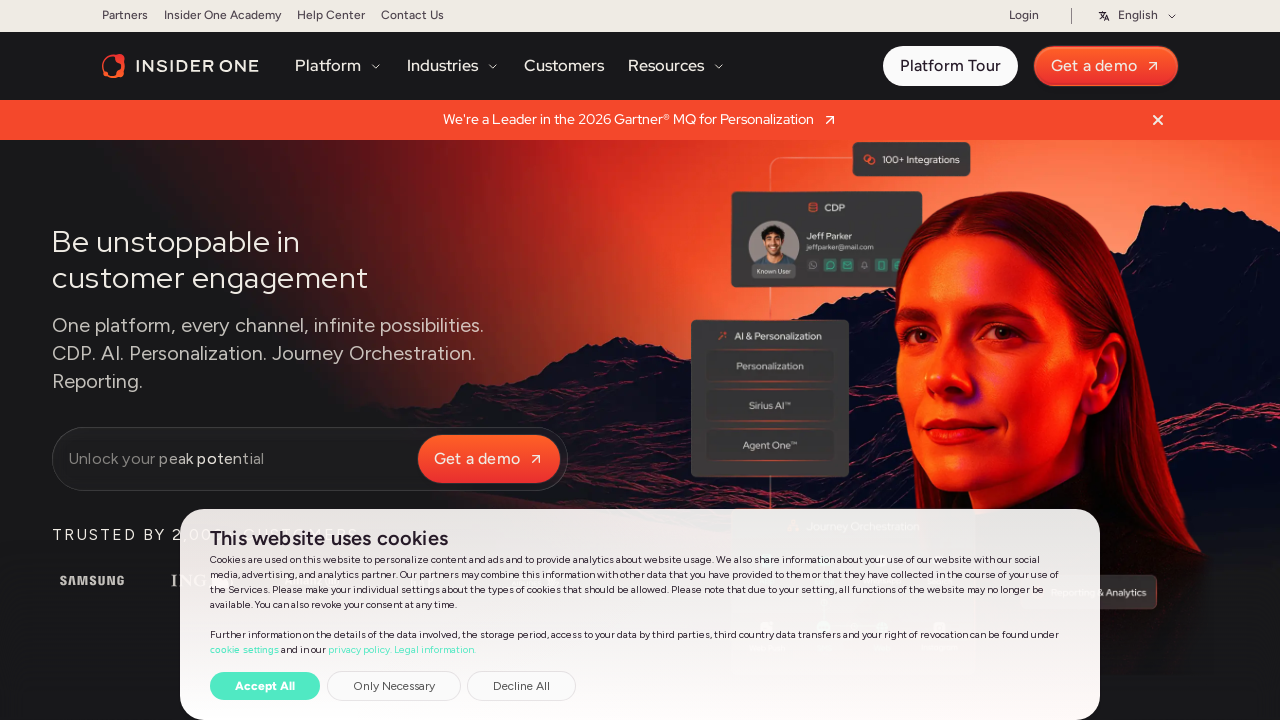

Navigated to Insider homepage at https://useinsider.com/
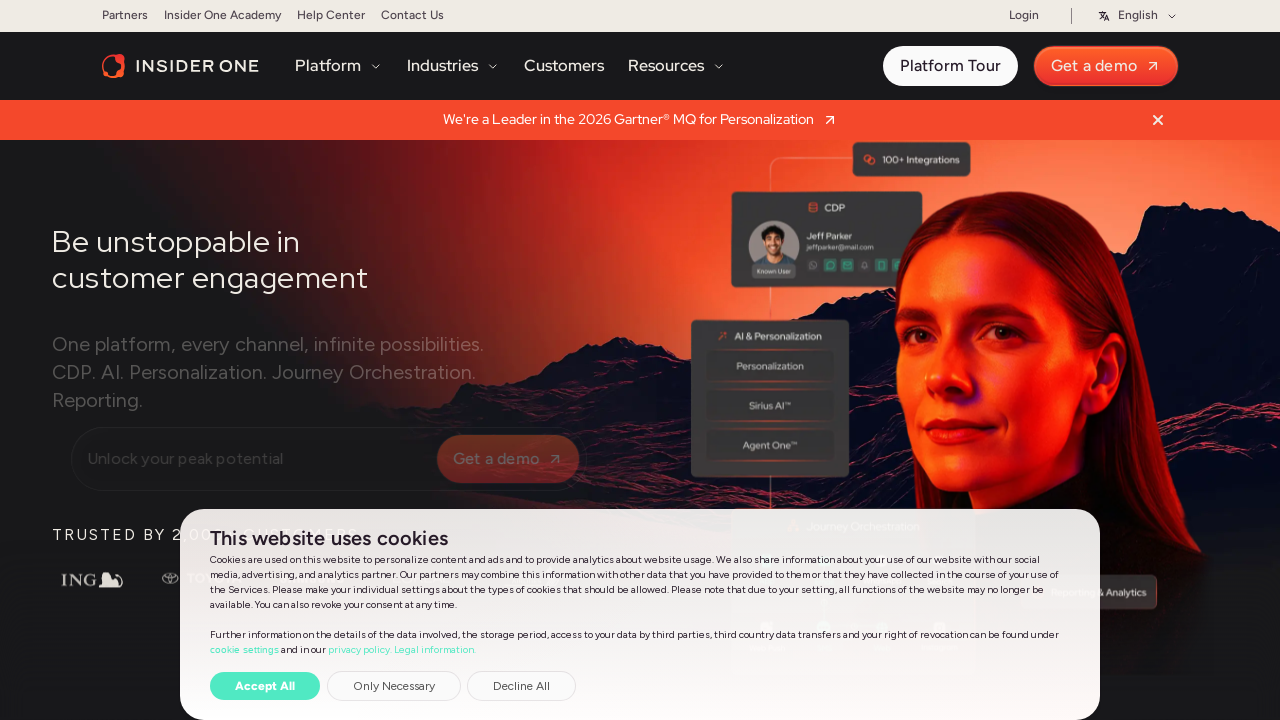

Verified that page title contains 'Insider'
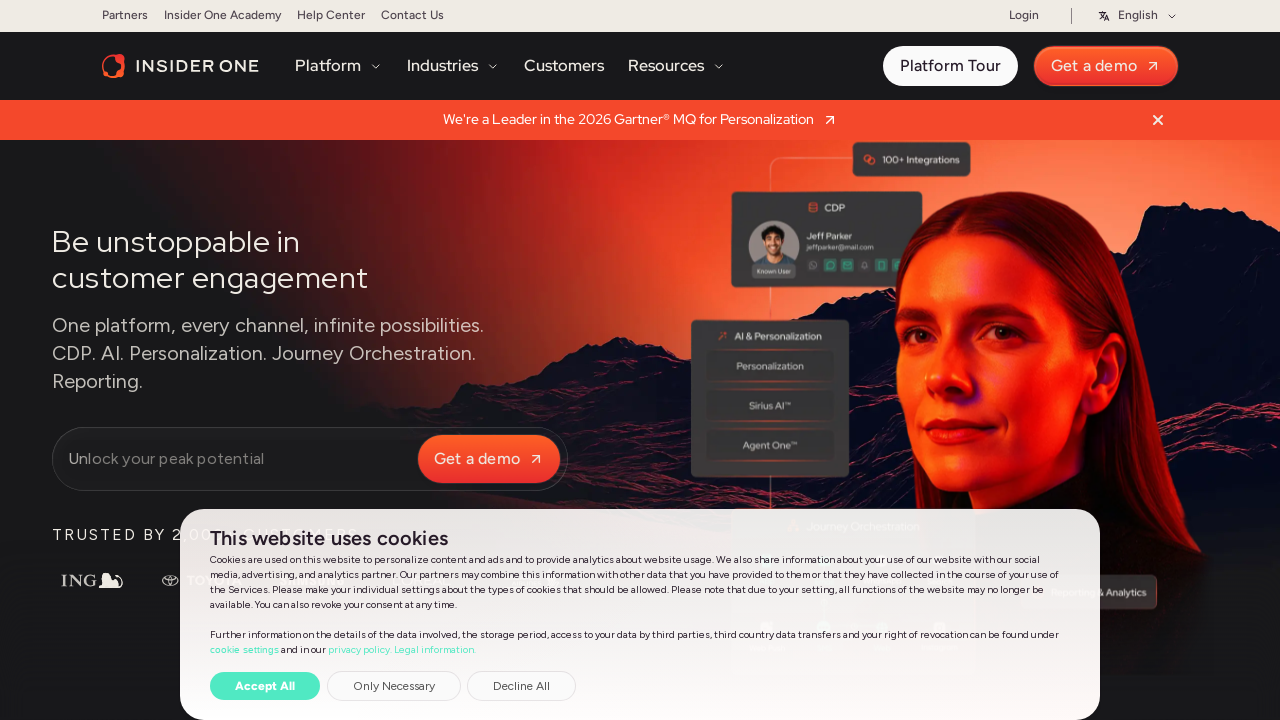

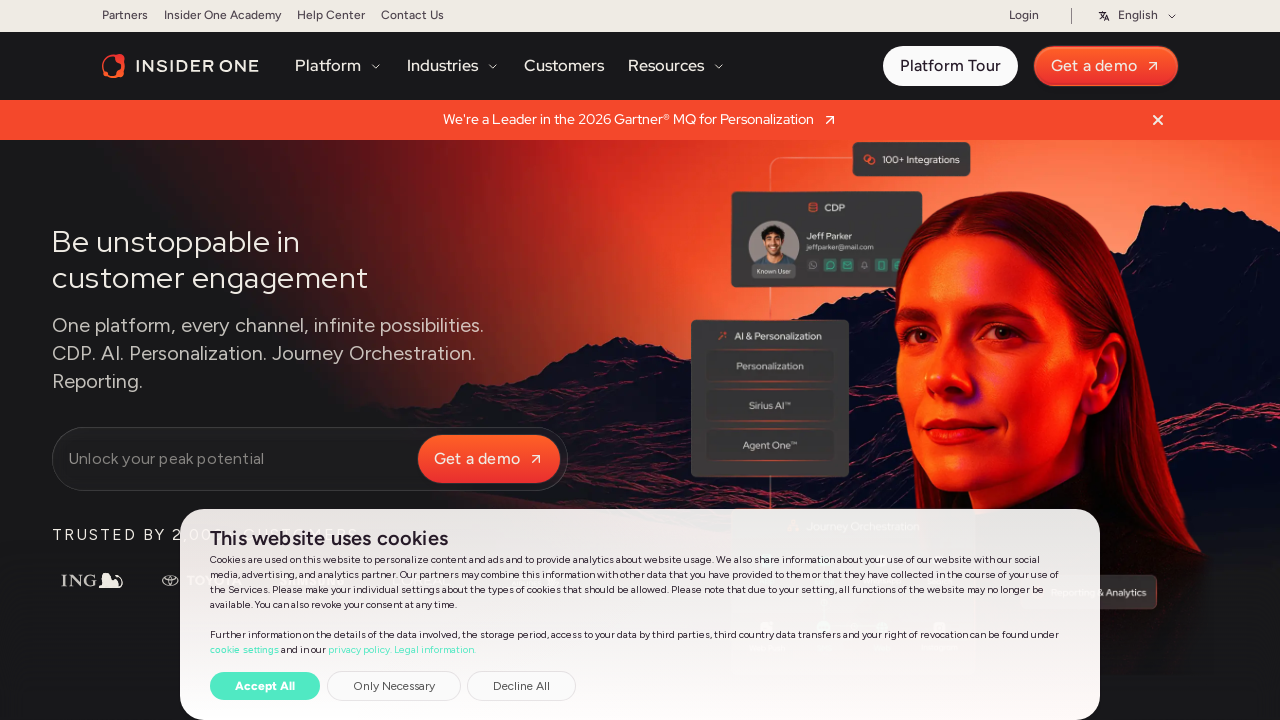